Tests browser window handling by clicking a link that opens a new window, switching to the child window to verify content, then switching back to the parent window

Starting URL: https://the-internet.herokuapp.com/windows

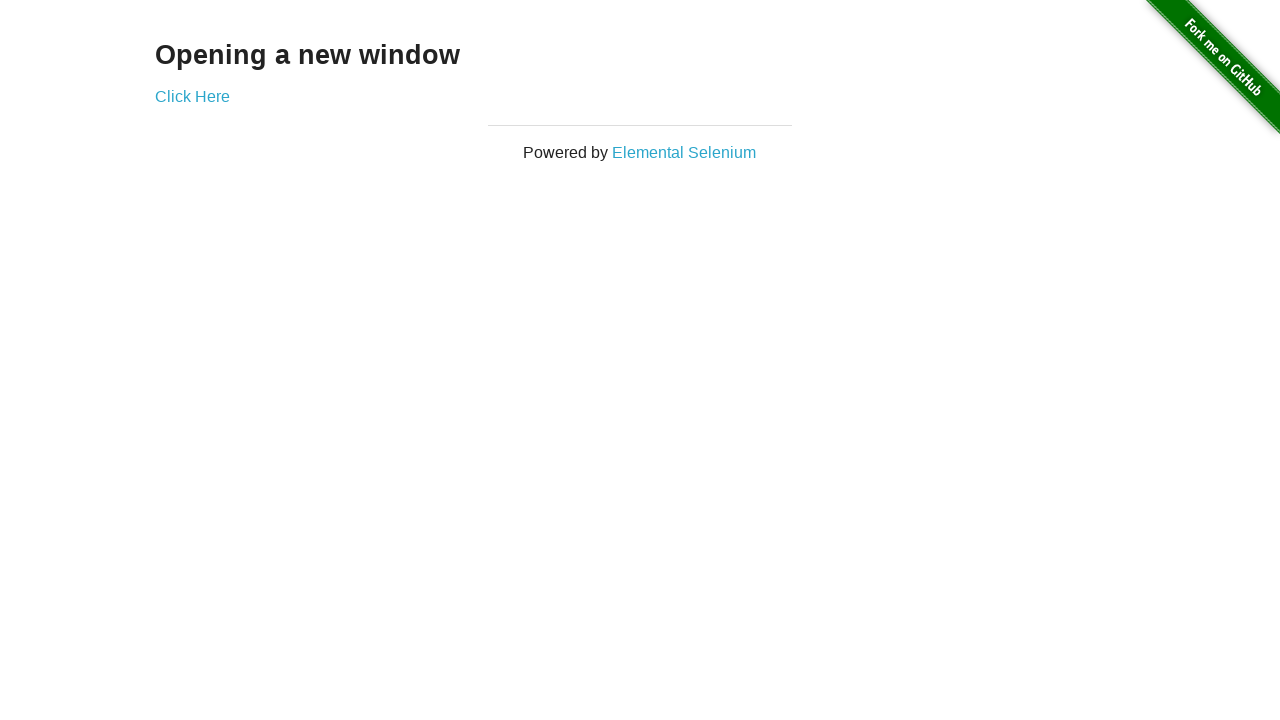

Clicked link to open new window at (192, 96) on a[href='/windows/new']
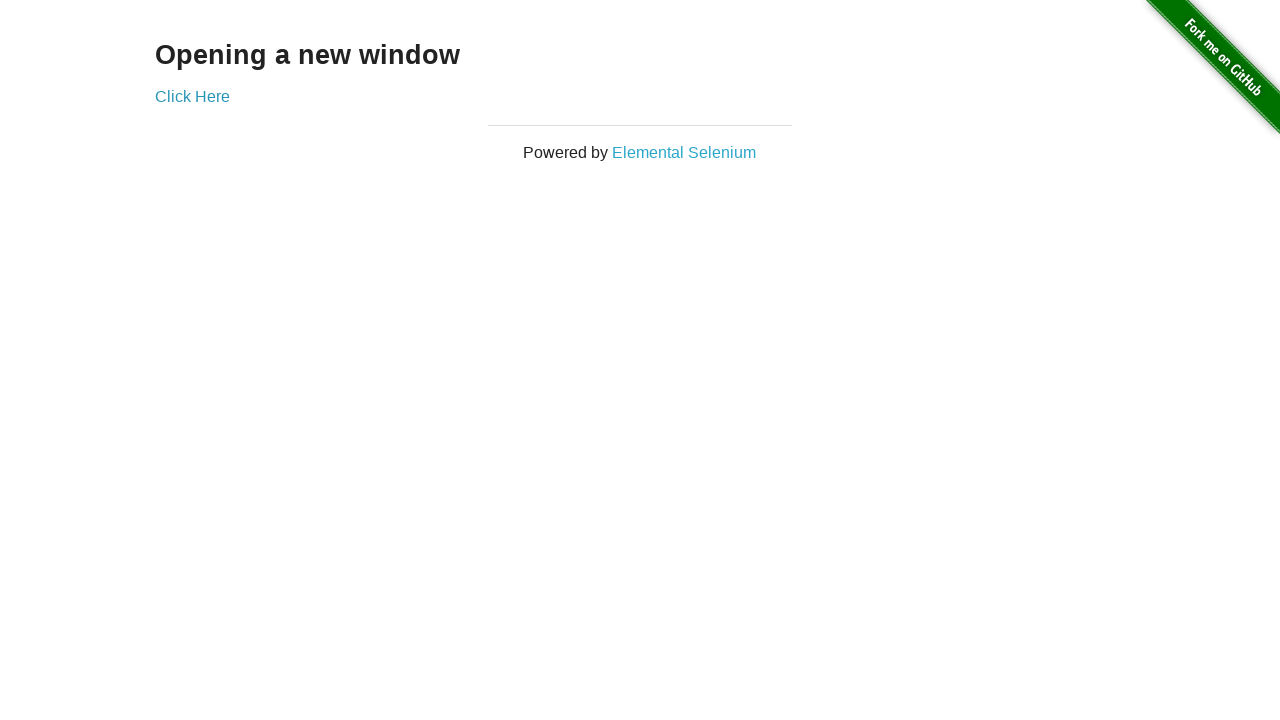

New child window opened and captured
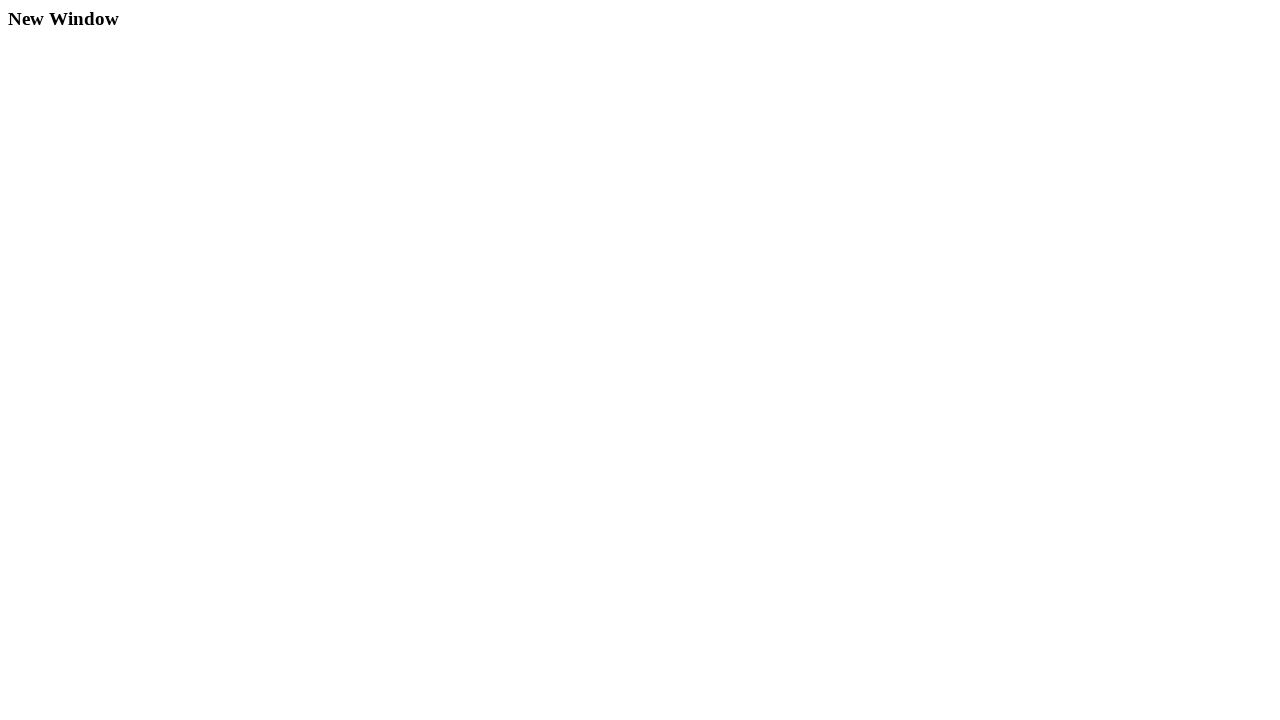

Child window content loaded and heading verified
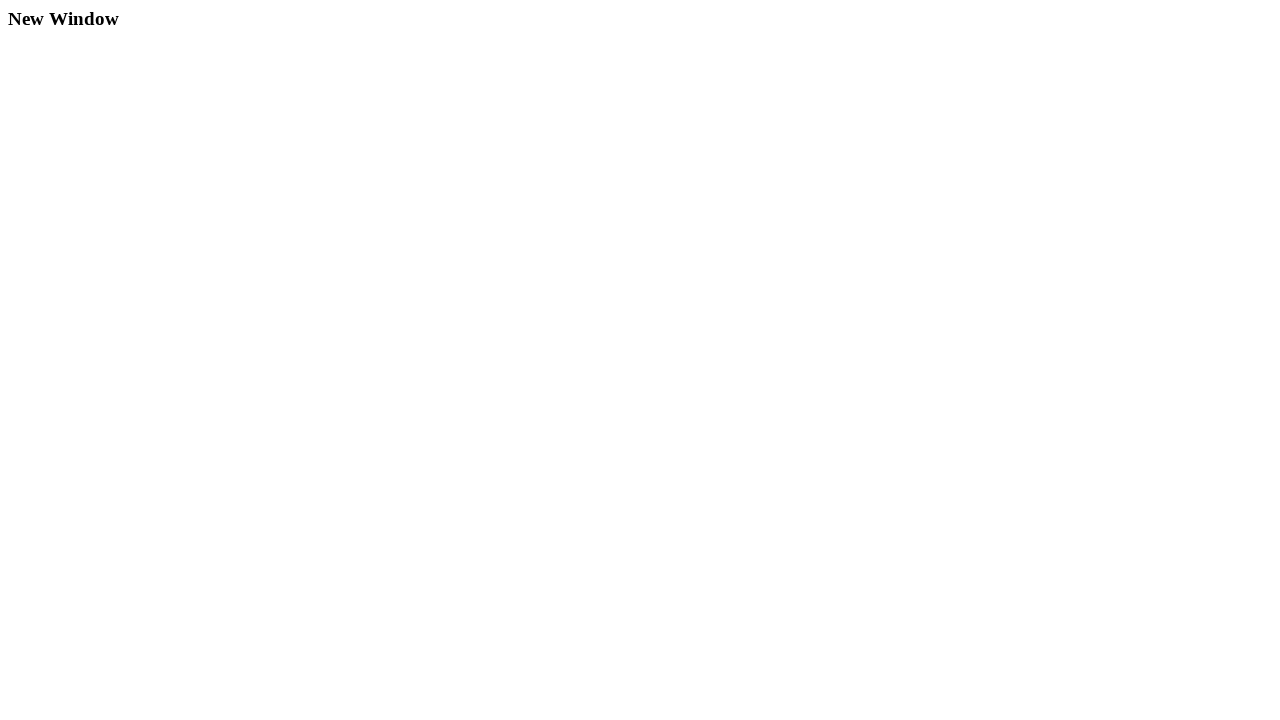

Switched back to parent window
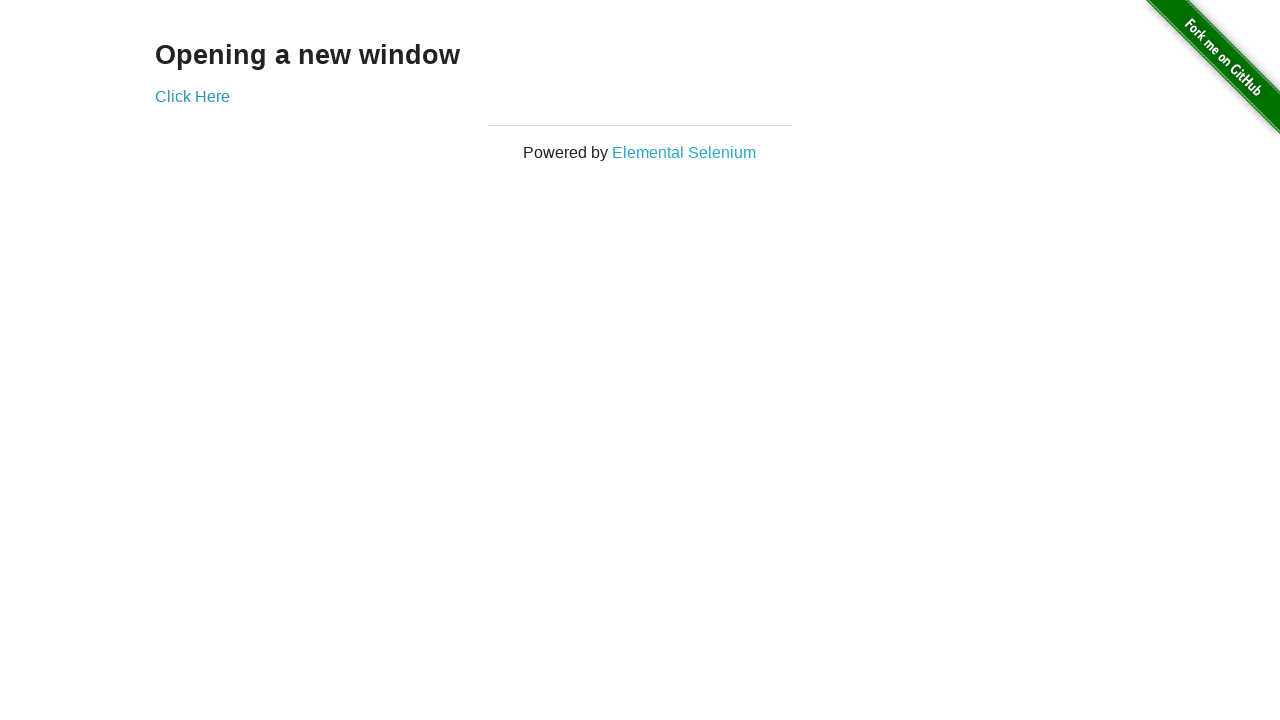

Parent window verified to still be accessible
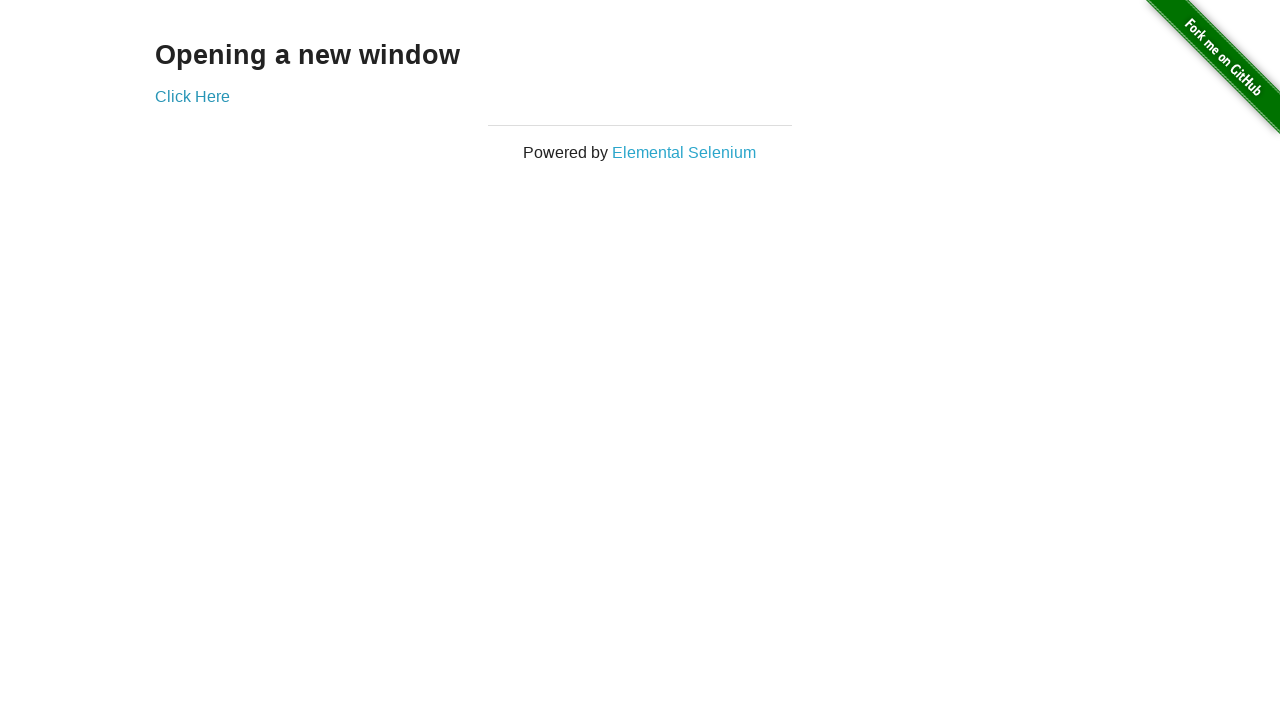

Child window closed
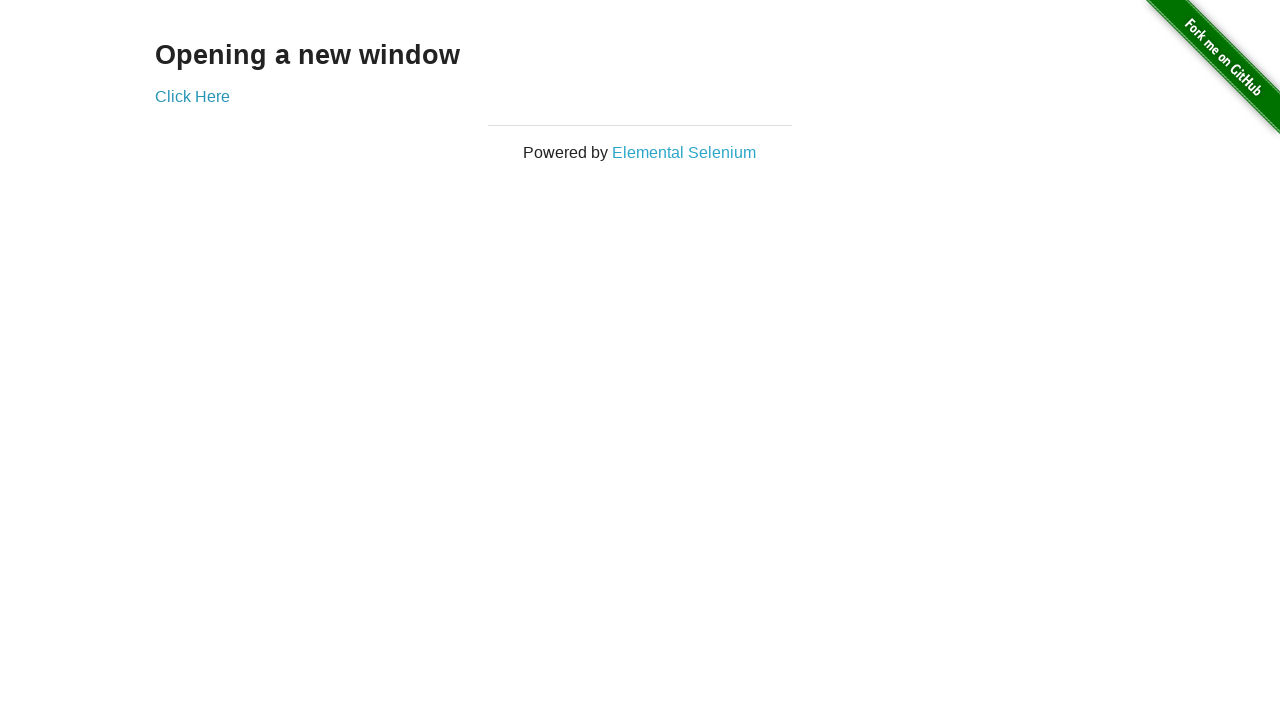

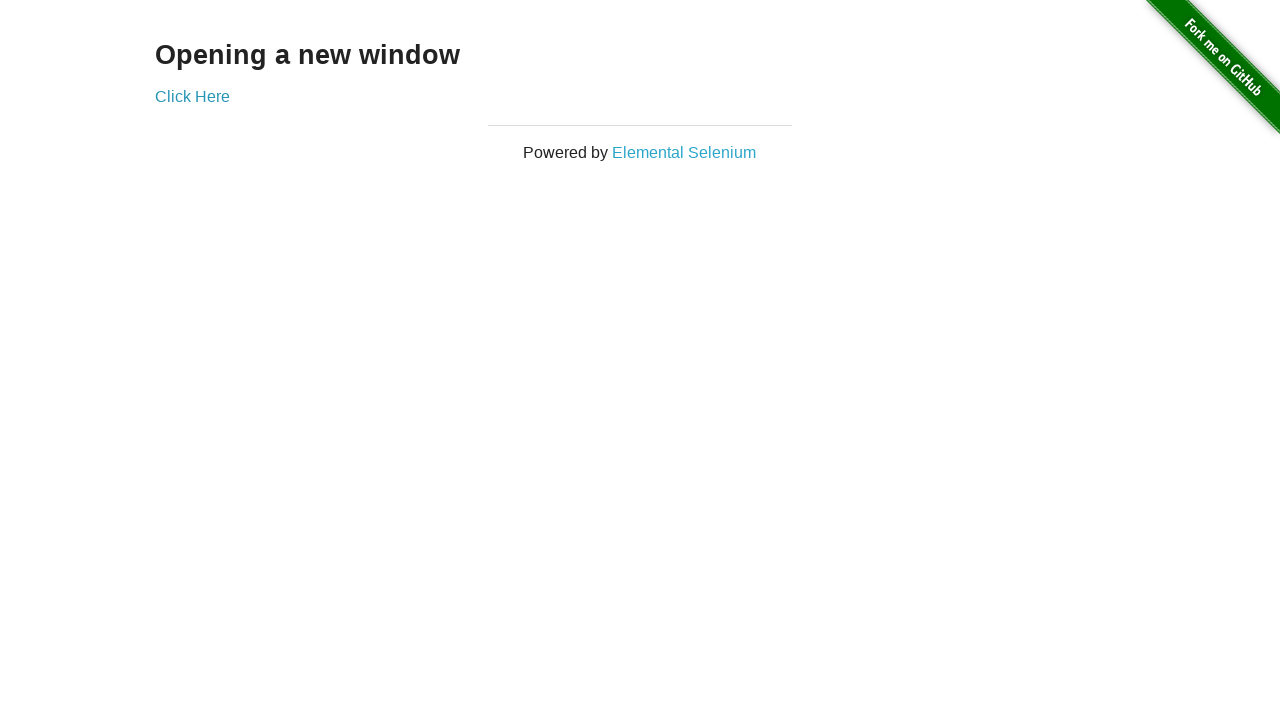